Tests that new todo items are appended to the bottom of the list and counter shows correct count

Starting URL: https://demo.playwright.dev/todomvc

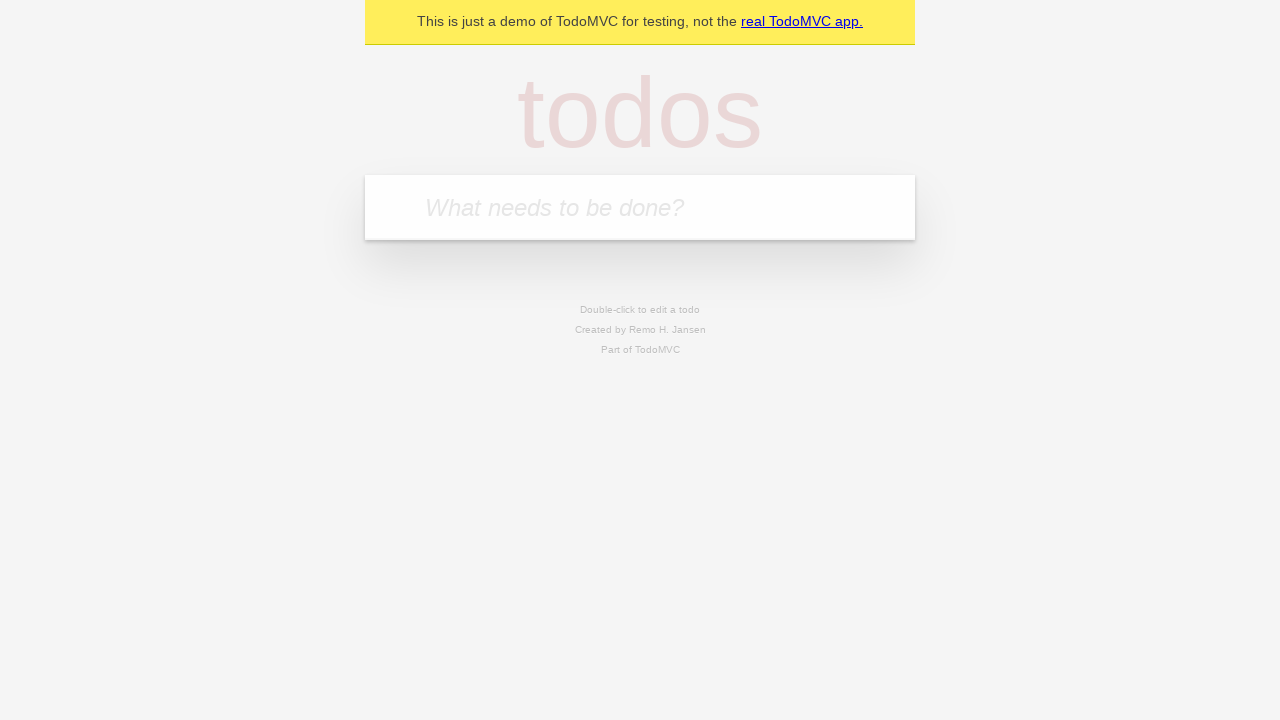

Located the 'What needs to be done?' input field
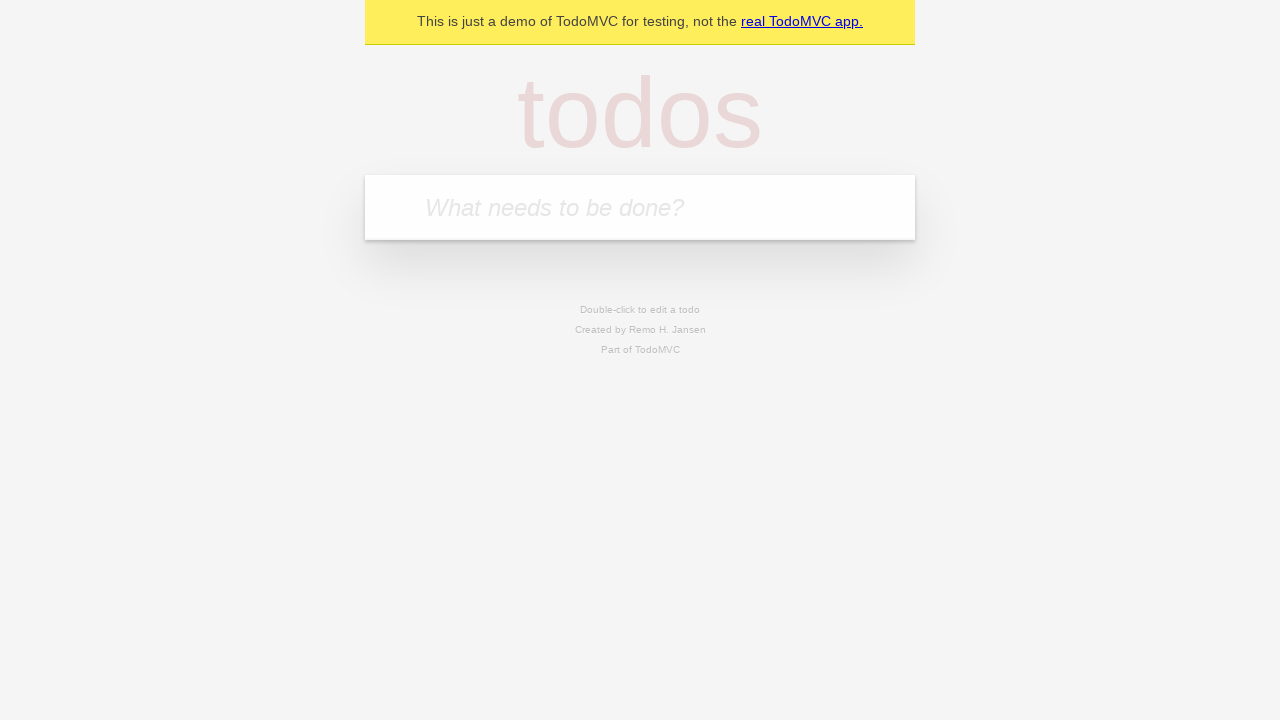

Filled todo input with 'buy some cheese' on internal:attr=[placeholder="What needs to be done?"i]
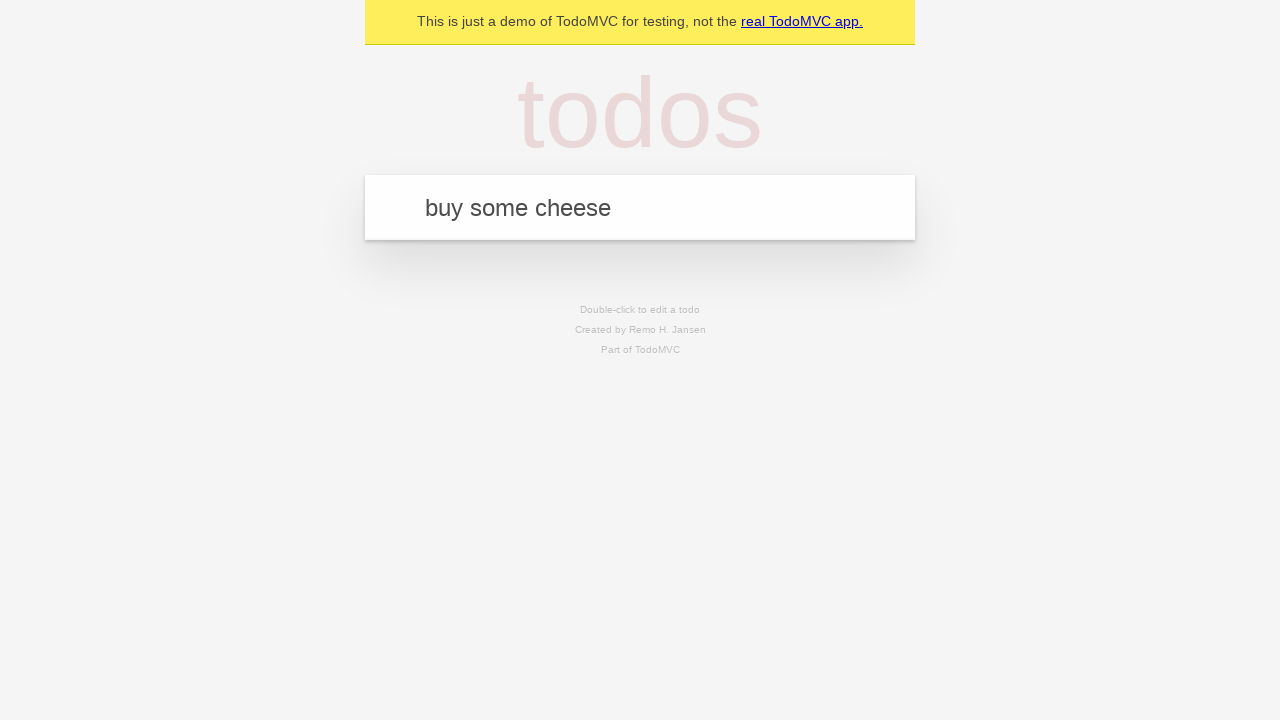

Pressed Enter to add todo 'buy some cheese' on internal:attr=[placeholder="What needs to be done?"i]
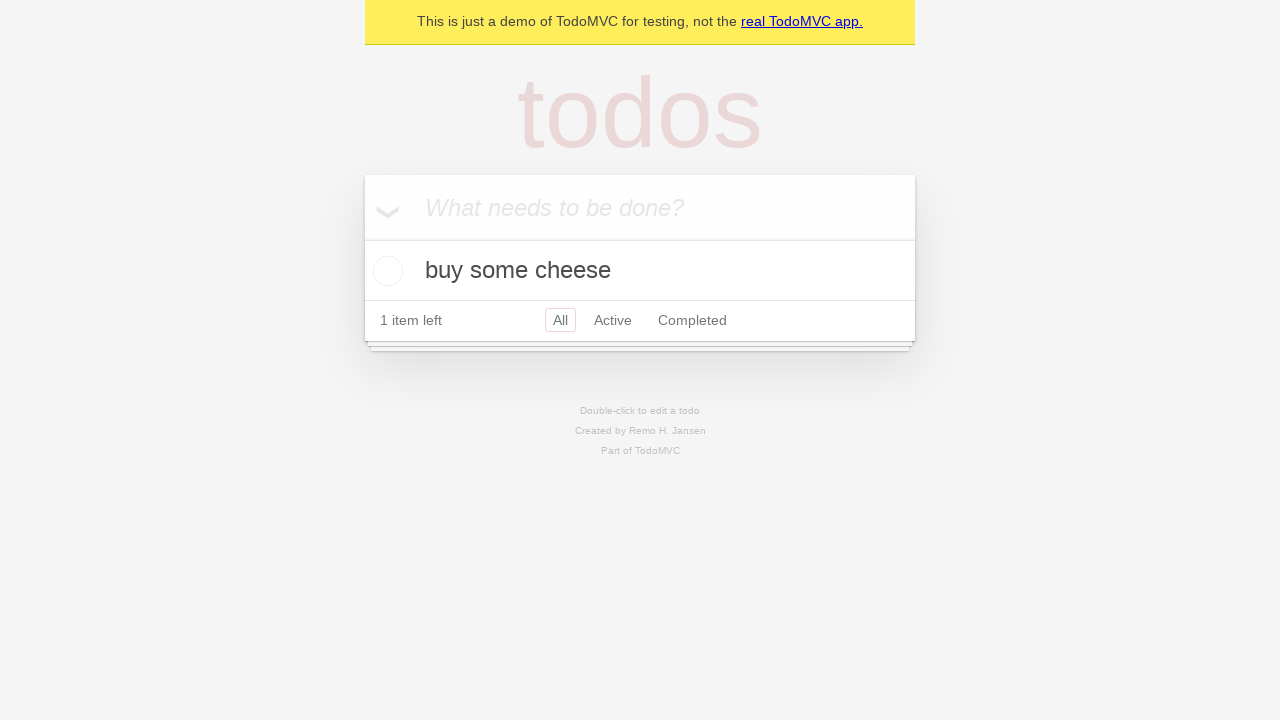

Filled todo input with 'feed the cat' on internal:attr=[placeholder="What needs to be done?"i]
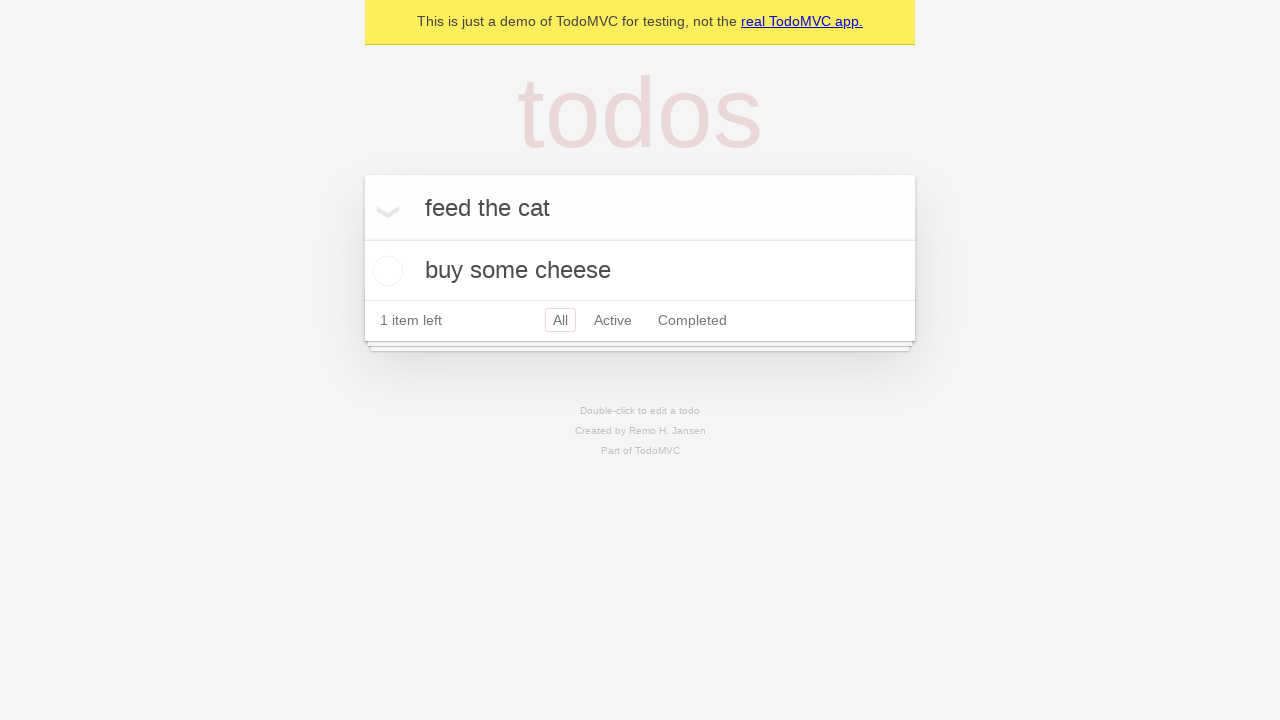

Pressed Enter to add todo 'feed the cat' on internal:attr=[placeholder="What needs to be done?"i]
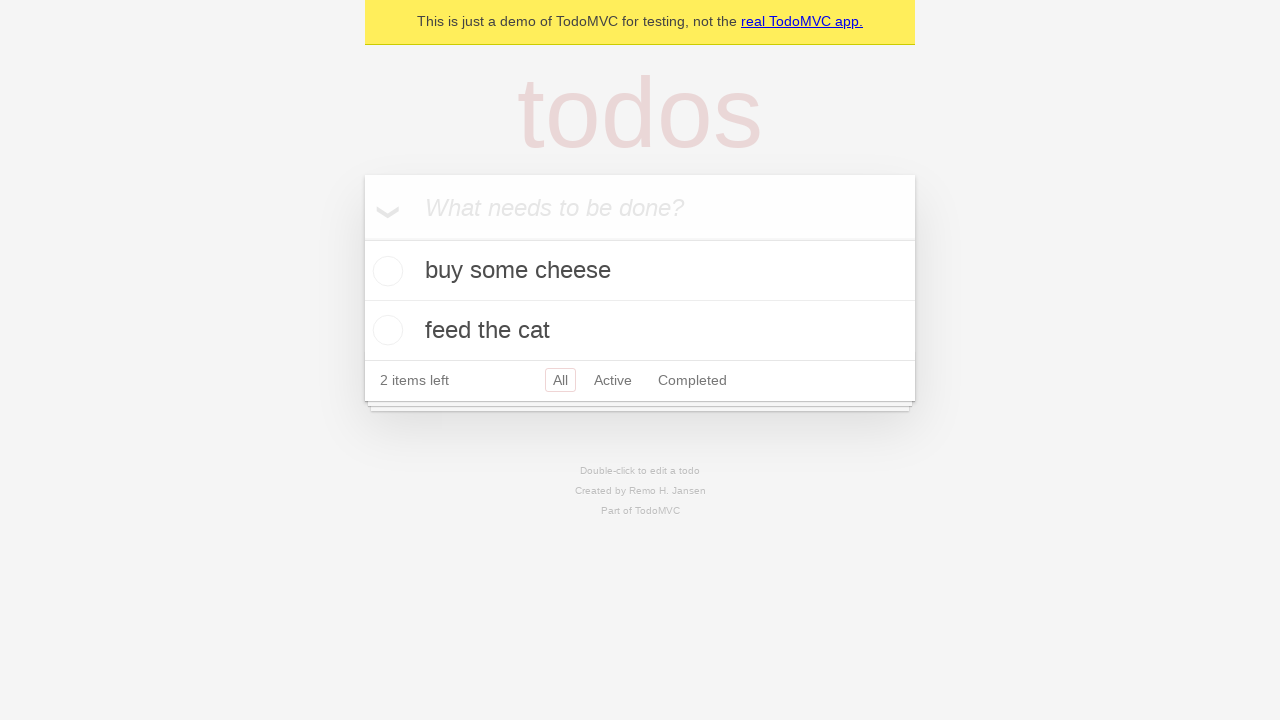

Filled todo input with 'book a doctors appointment' on internal:attr=[placeholder="What needs to be done?"i]
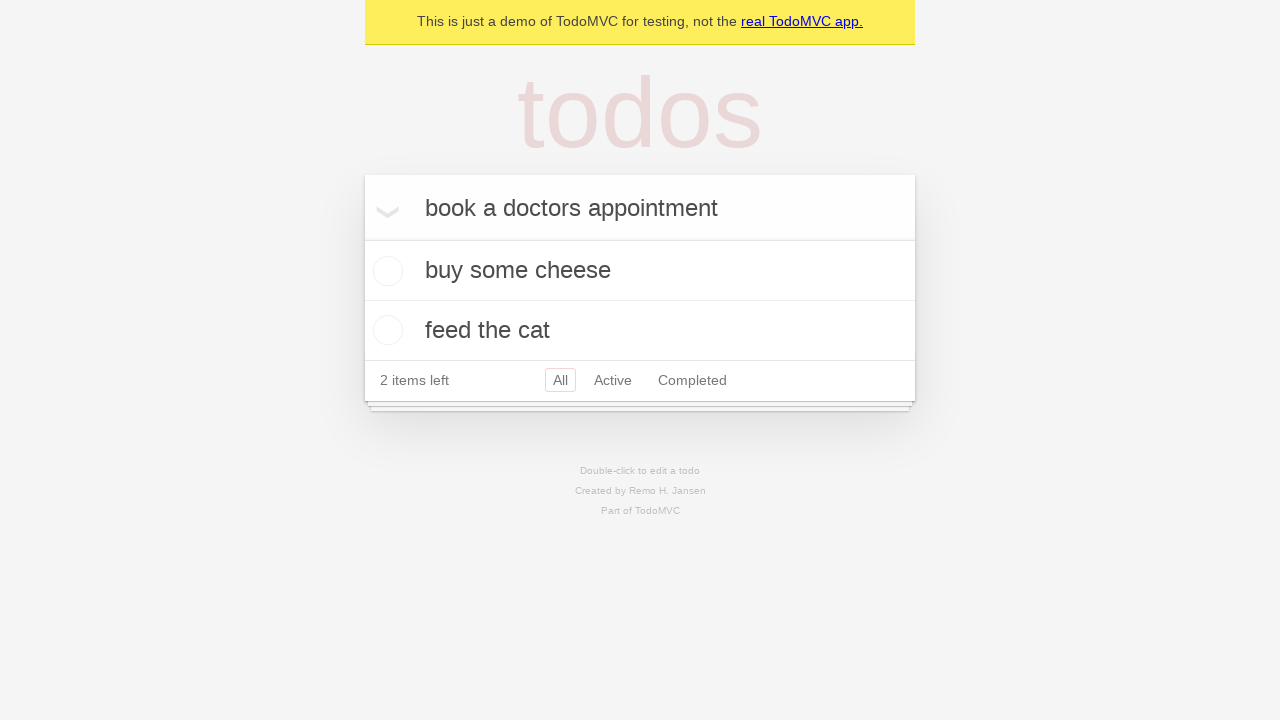

Pressed Enter to add todo 'book a doctors appointment' on internal:attr=[placeholder="What needs to be done?"i]
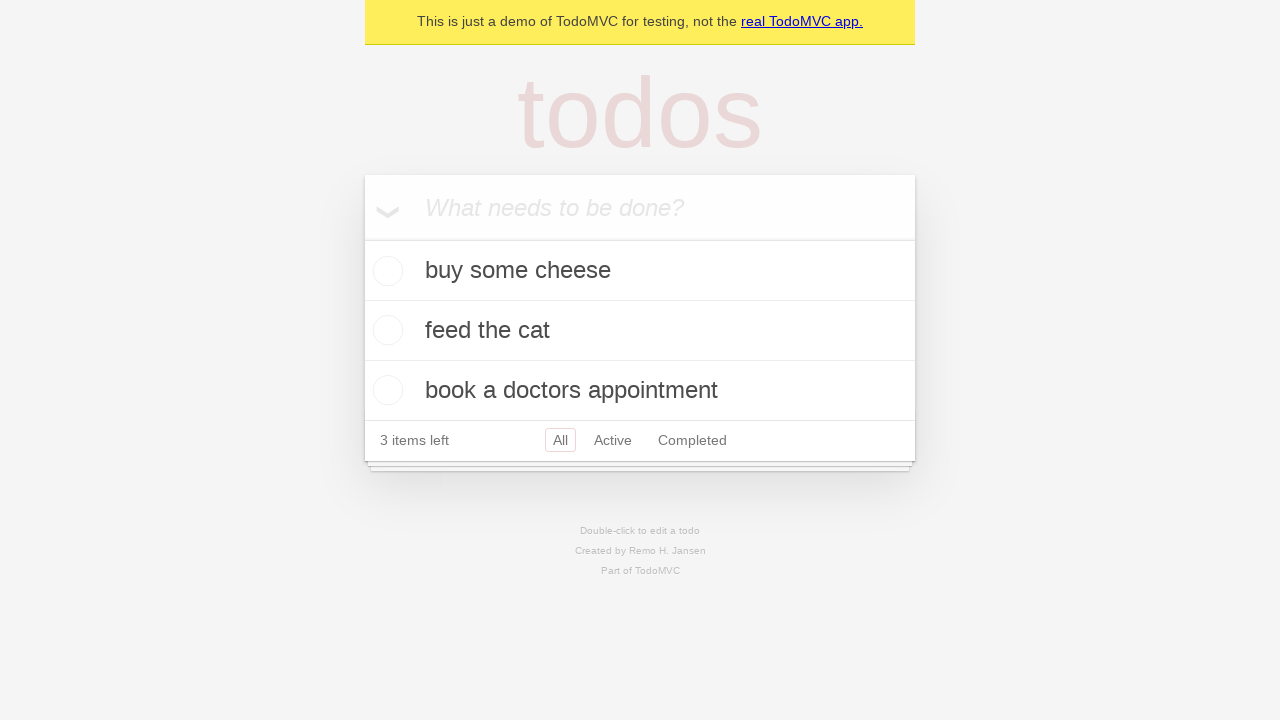

Verified all 3 todo items are visible in the list
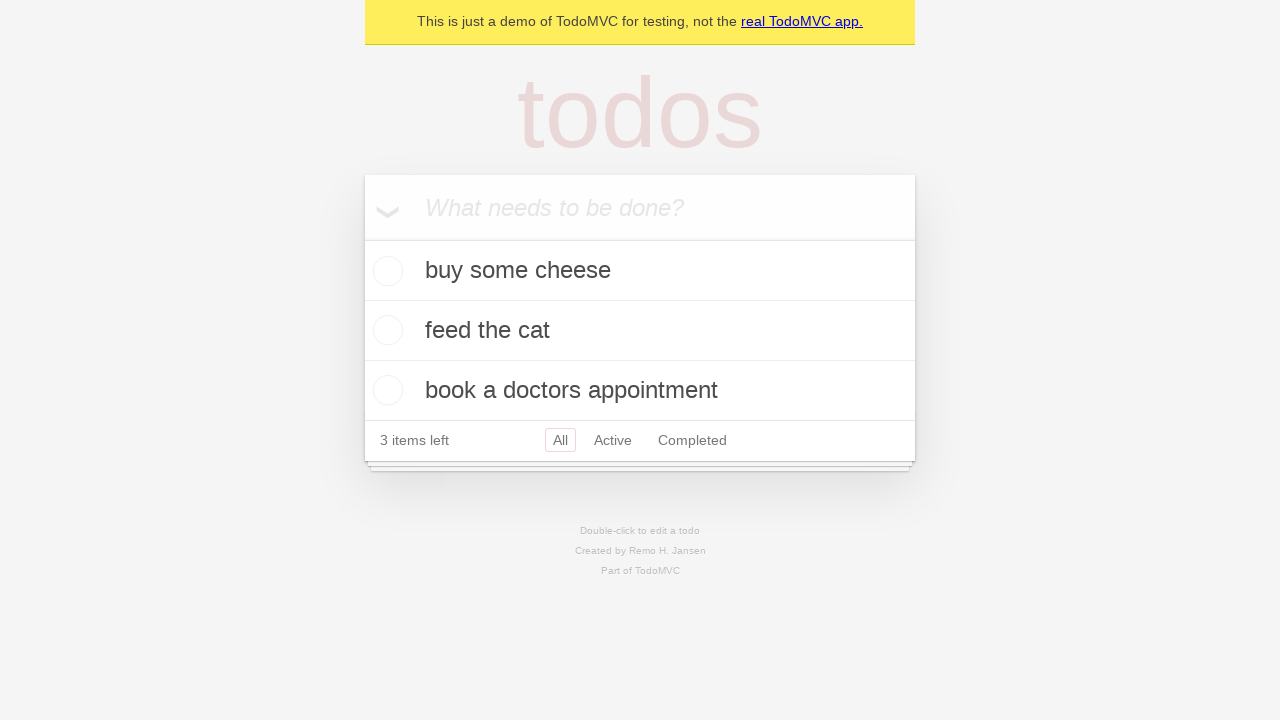

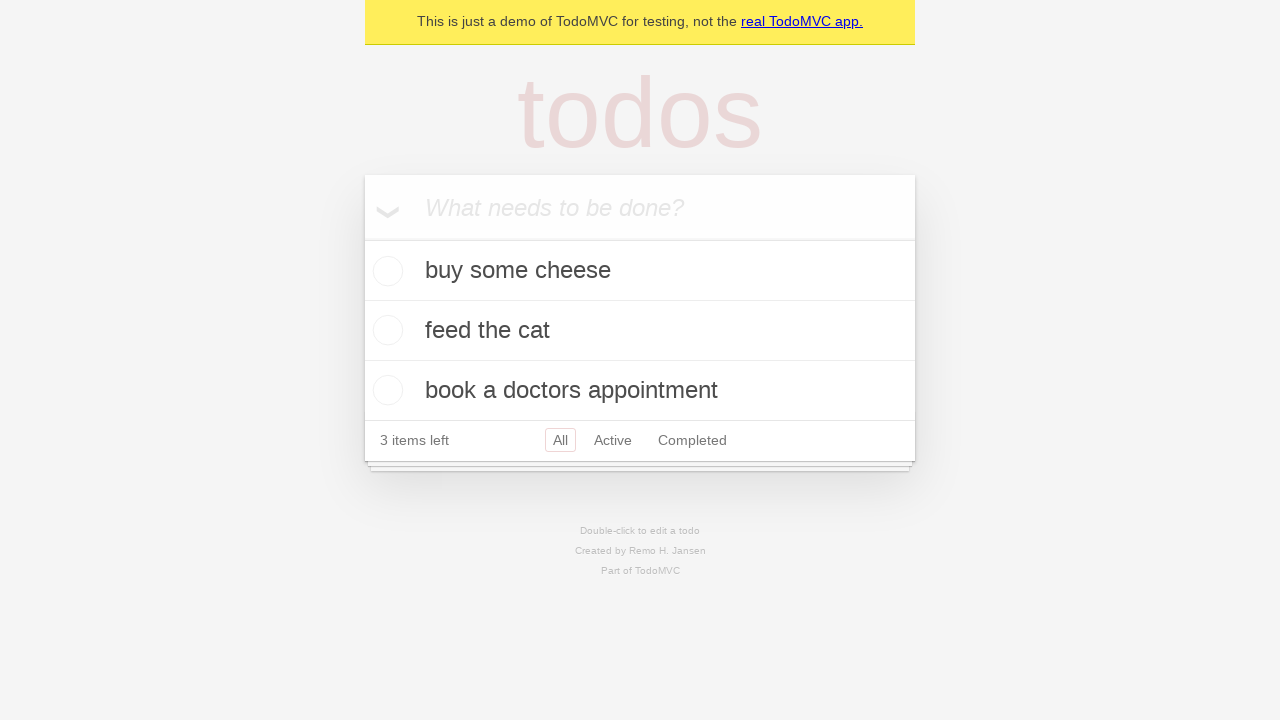